Fills out a Google Form with name, email, address, phone number, and comments fields, then submits the form

Starting URL: https://docs.google.com/forms/d/e/1FAIpQLSfER5NMO3sDwxlHKBRZfRoxZTrIzp60FgjPKqV3Sbu8EDbECw/viewform

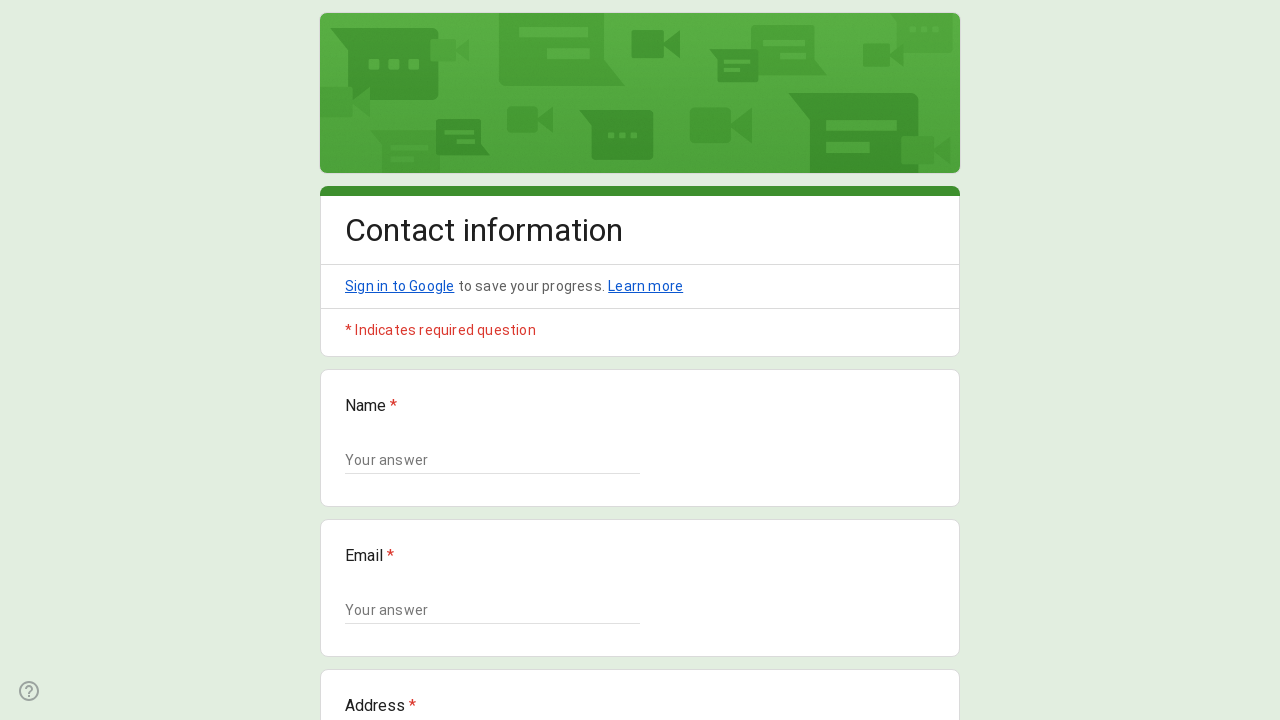

Waited for Google Form to load and Name field to be visible
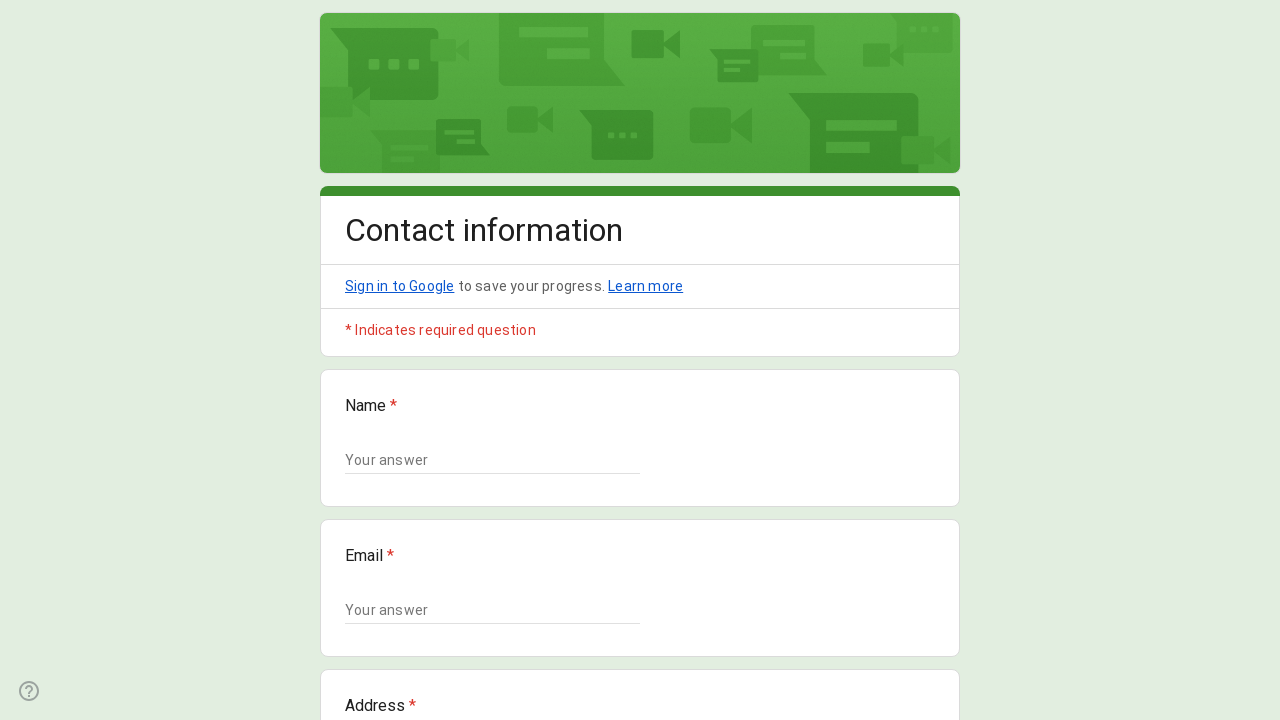

Filled Name field with 'Dee' on xpath=//div[contains(@data-params, "Name")]//textarea | //div[contains(@data-par
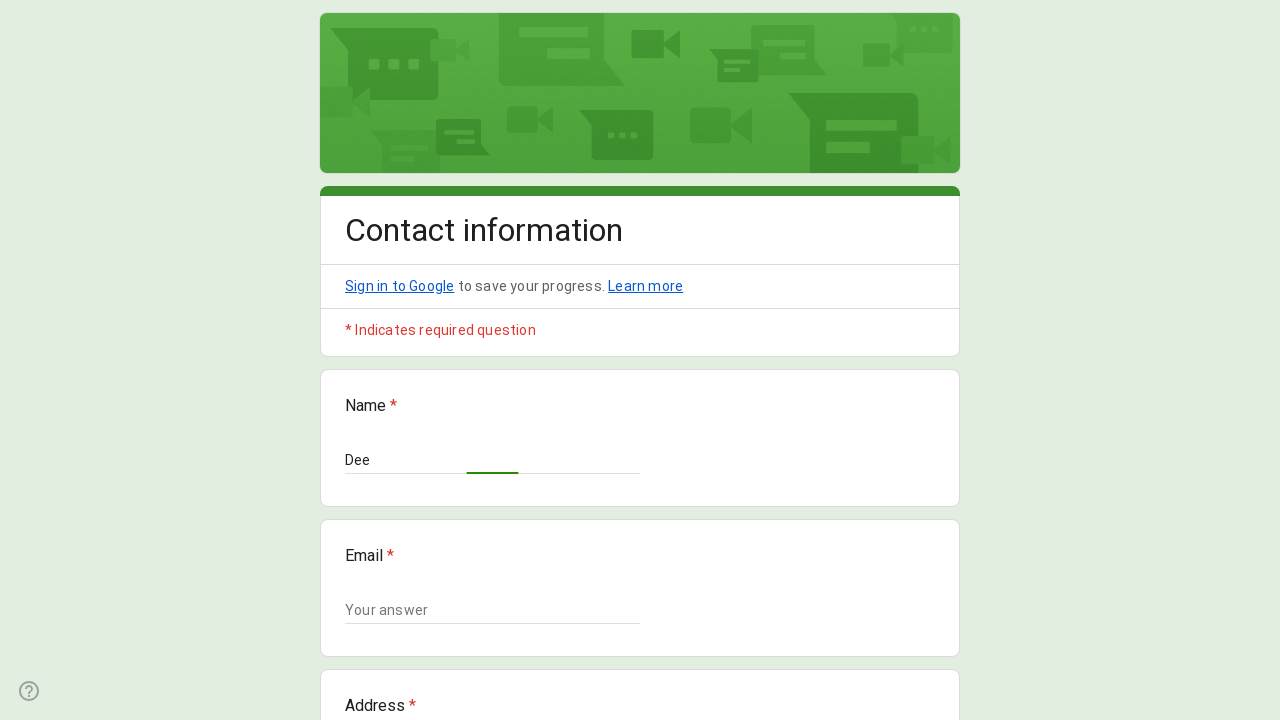

Filled Email field with 'dee@example.com' on xpath=//div[contains(@data-params, "Email")]//textarea | //div[contains(@data-pa
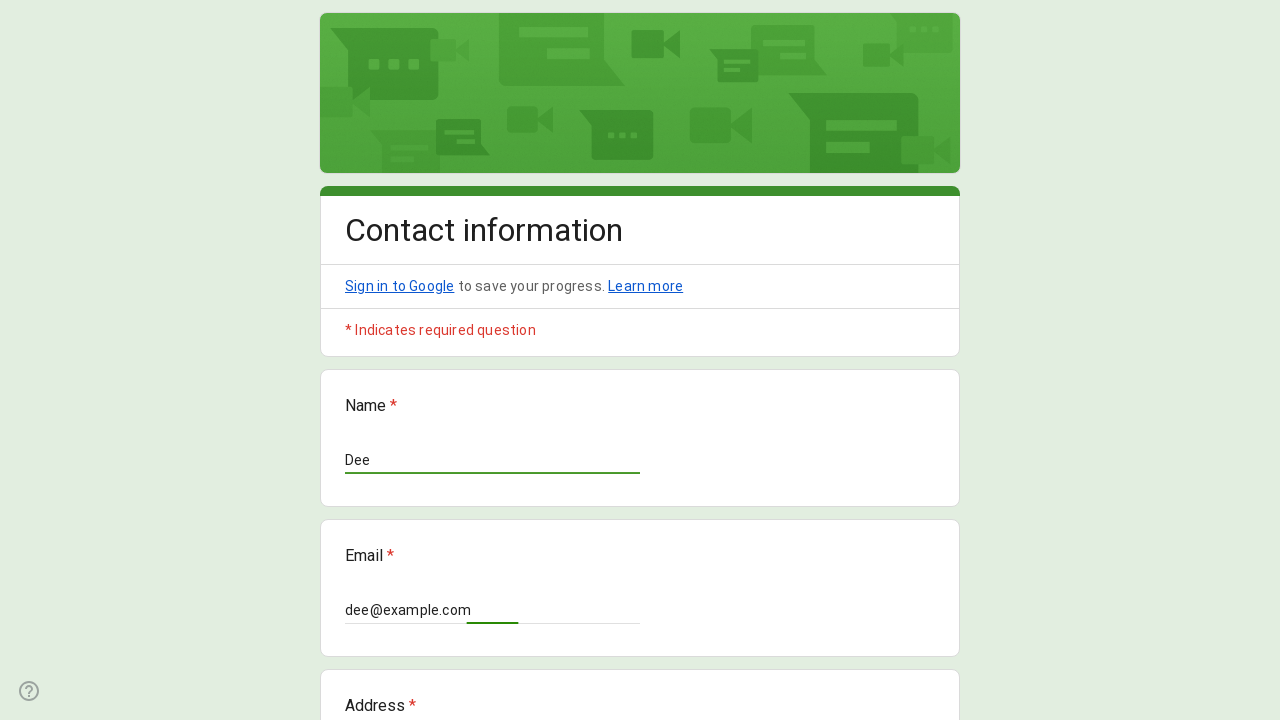

Filled Address field with '123 Addy St' on xpath=//div[contains(@data-params, "Address")]//textarea | //div[contains(@data-
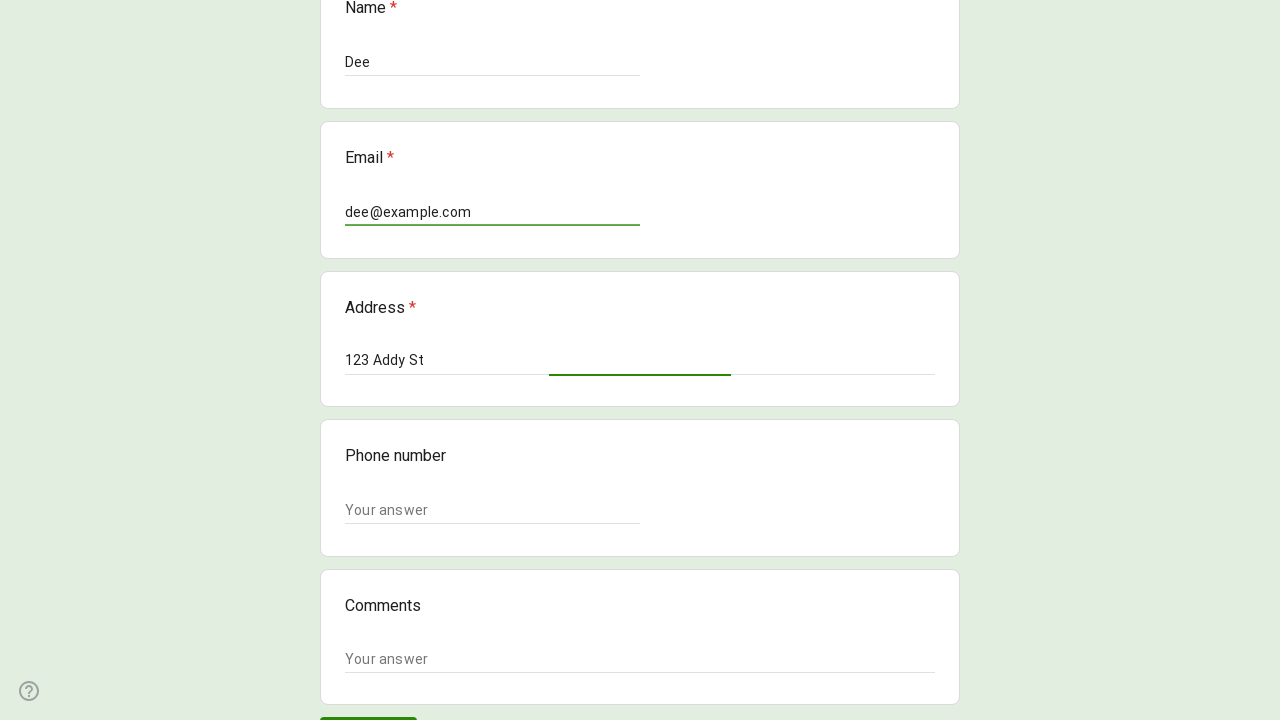

Filled Phone number field with '6191236459' on xpath=//div[contains(@data-params, "Phone number")]//textarea | //div[contains(@
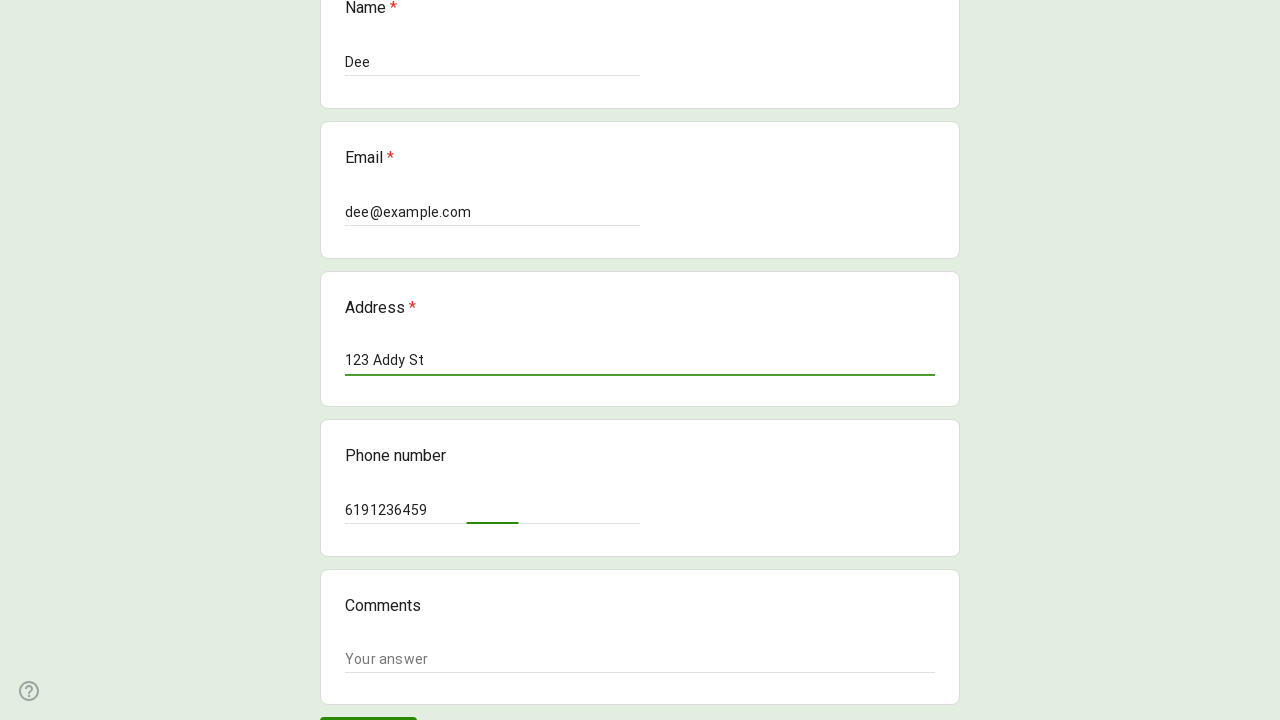

Filled Comments field with 'no comment' on xpath=//div[contains(@data-params, "Comments")]//textarea | //div[contains(@data
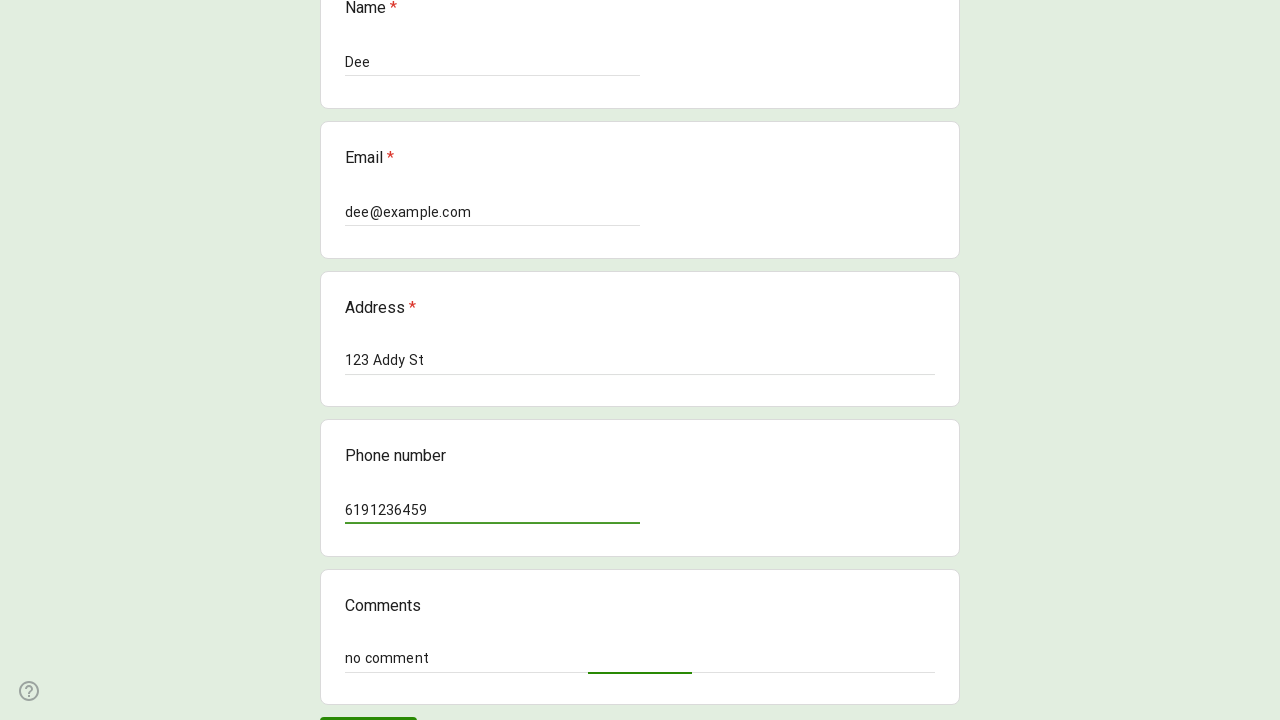

Clicked Submit button to submit the form at (368, 702) on xpath=//div[@role="button"]//span[text()="Submit"]
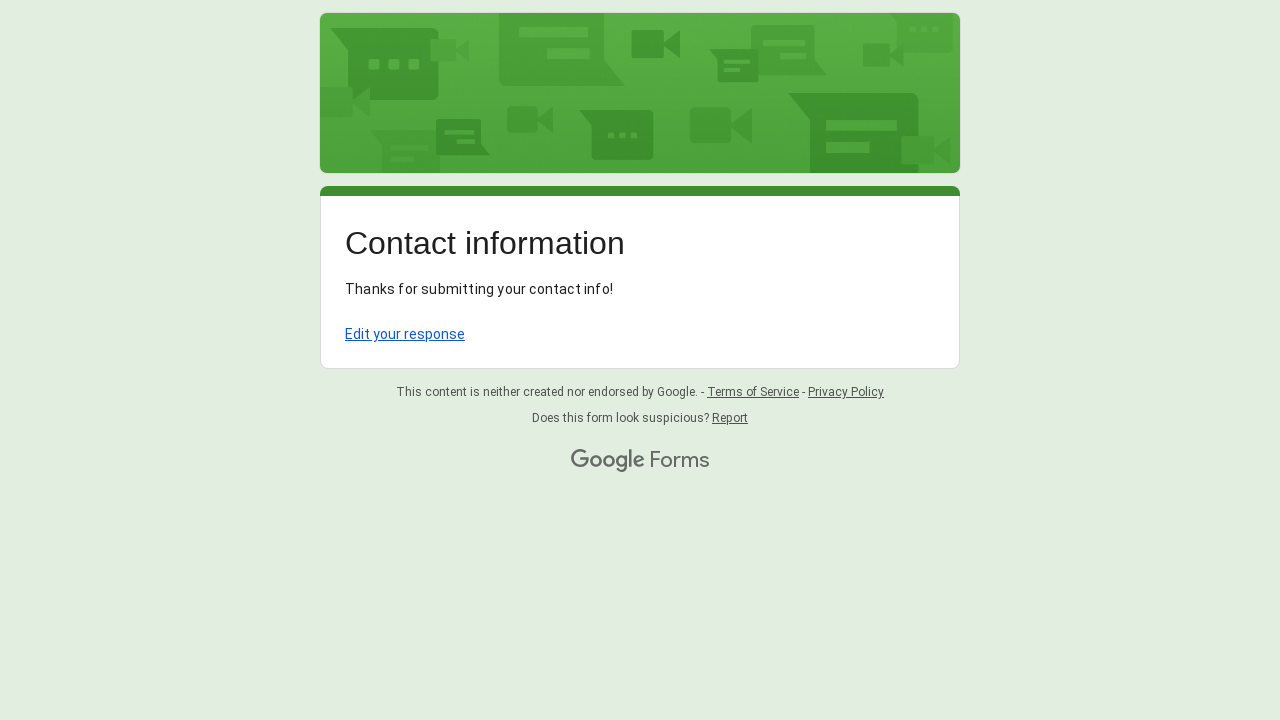

Waited 1 second for form submission to complete
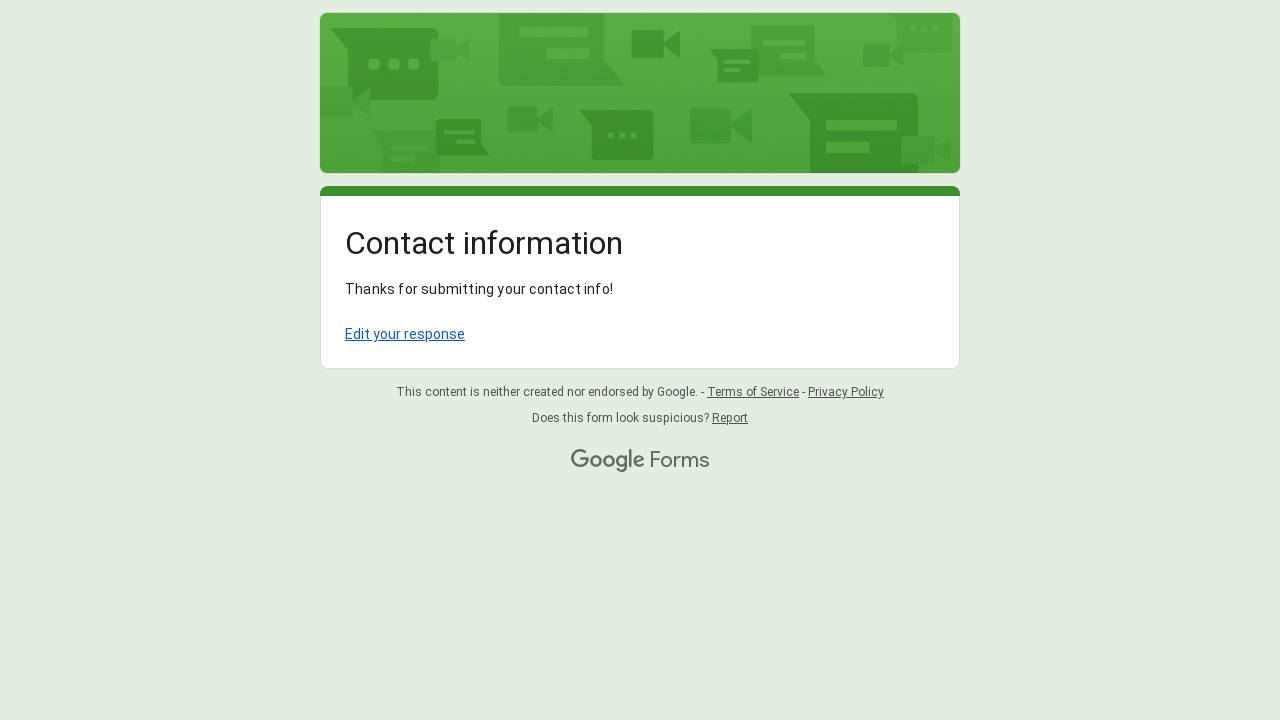

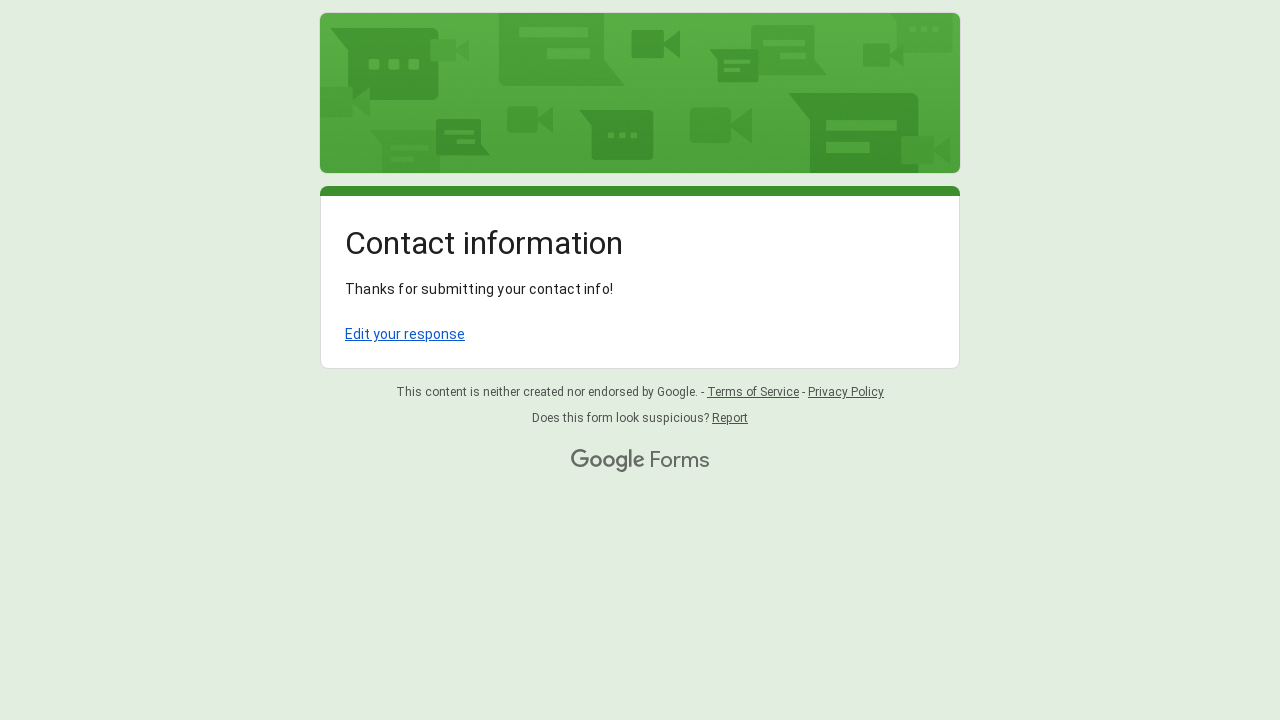